Tests drag-and-drop functionality by dragging an element and dropping it onto a target drop zone on the DemoQA droppable demo page.

Starting URL: https://demoqa.com/droppable

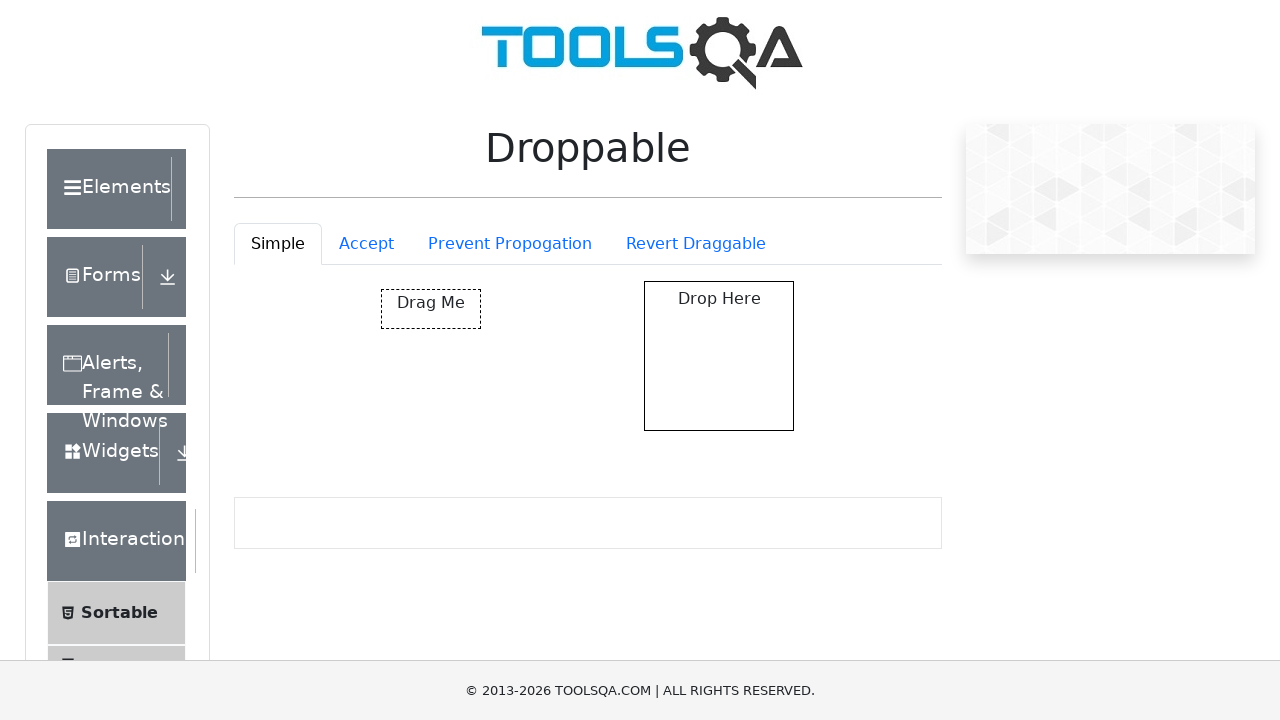

Navigated to DemoQA droppable demo page
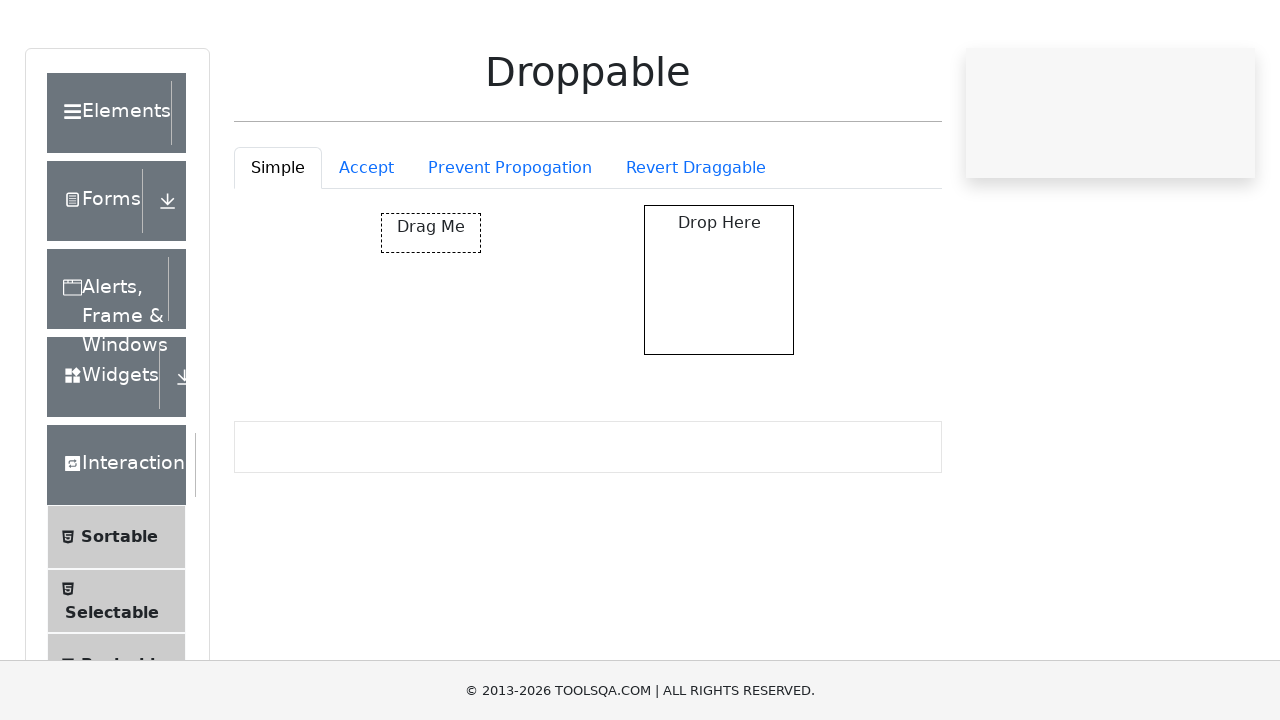

Draggable element is visible
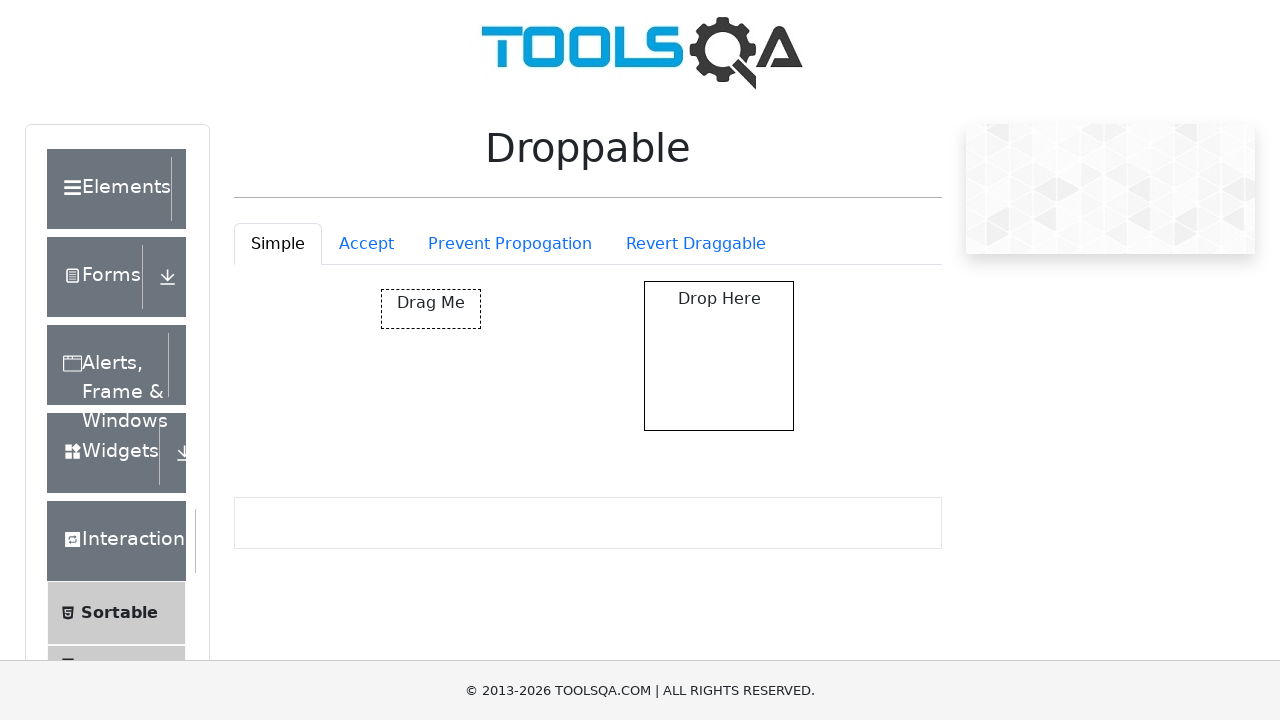

Drop target element is visible
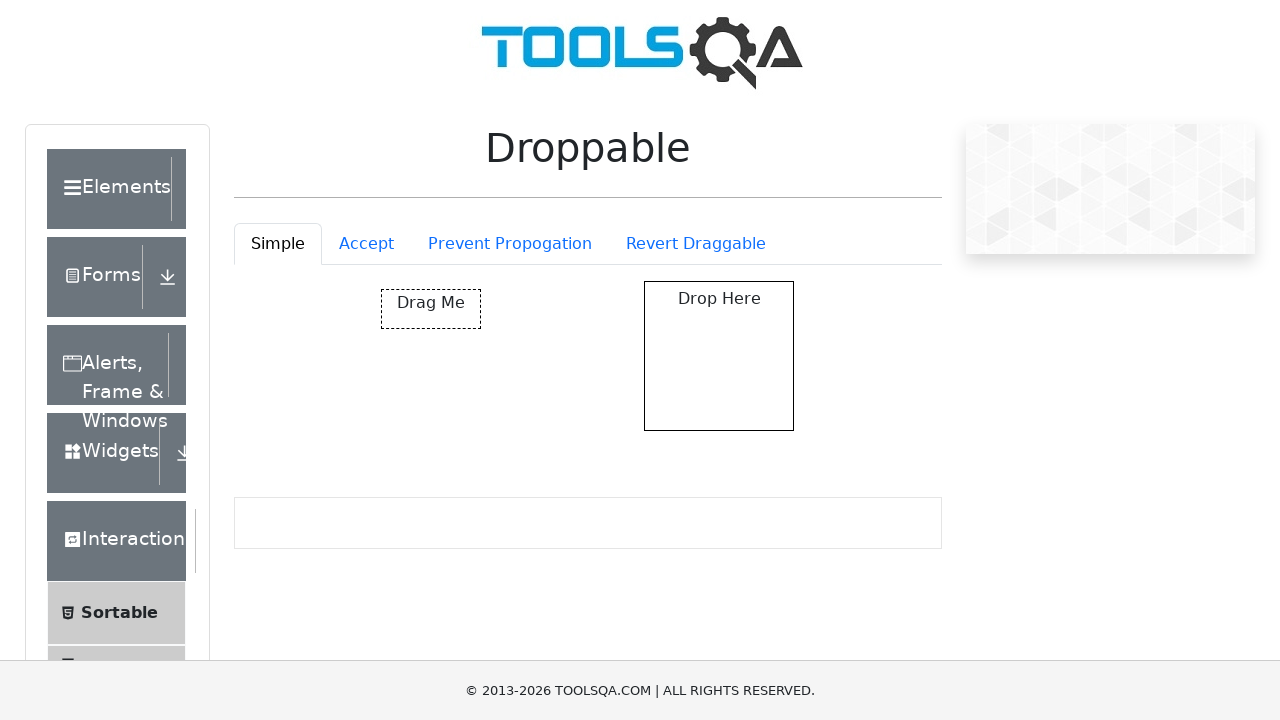

Dragged element onto drop target at (719, 356)
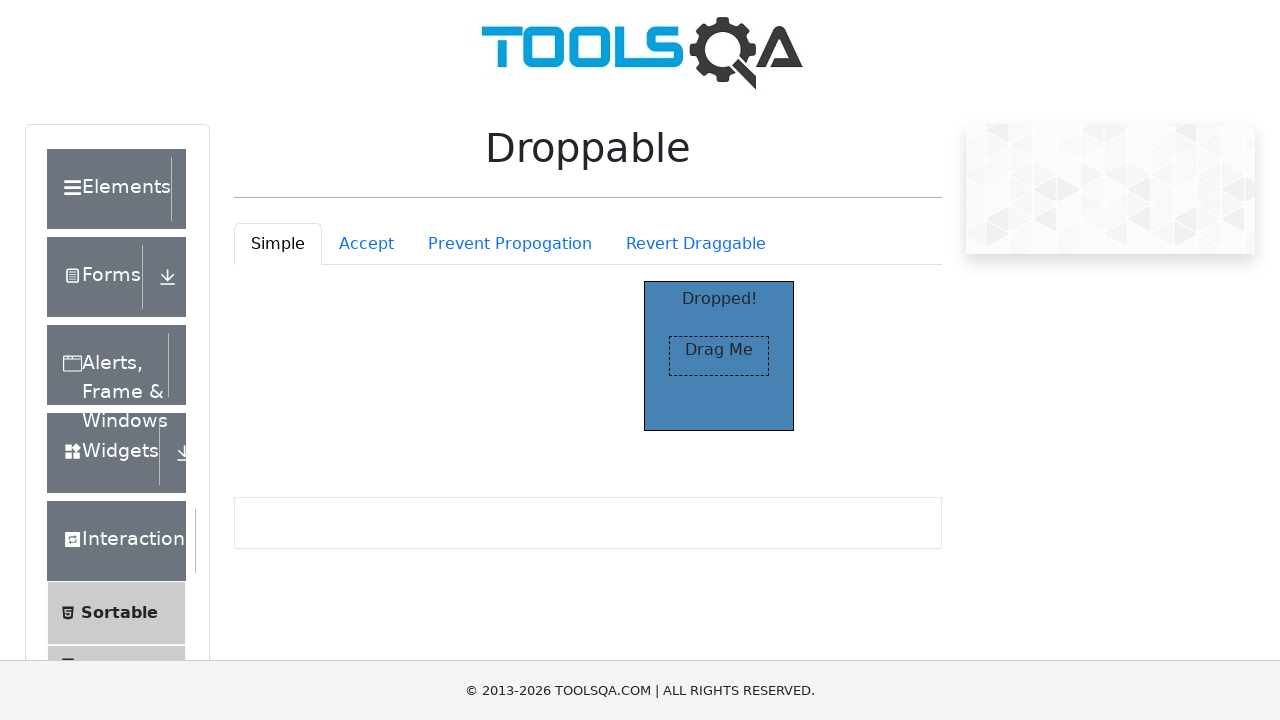

Drop was successful - droppable element now displays 'Dropped!' text
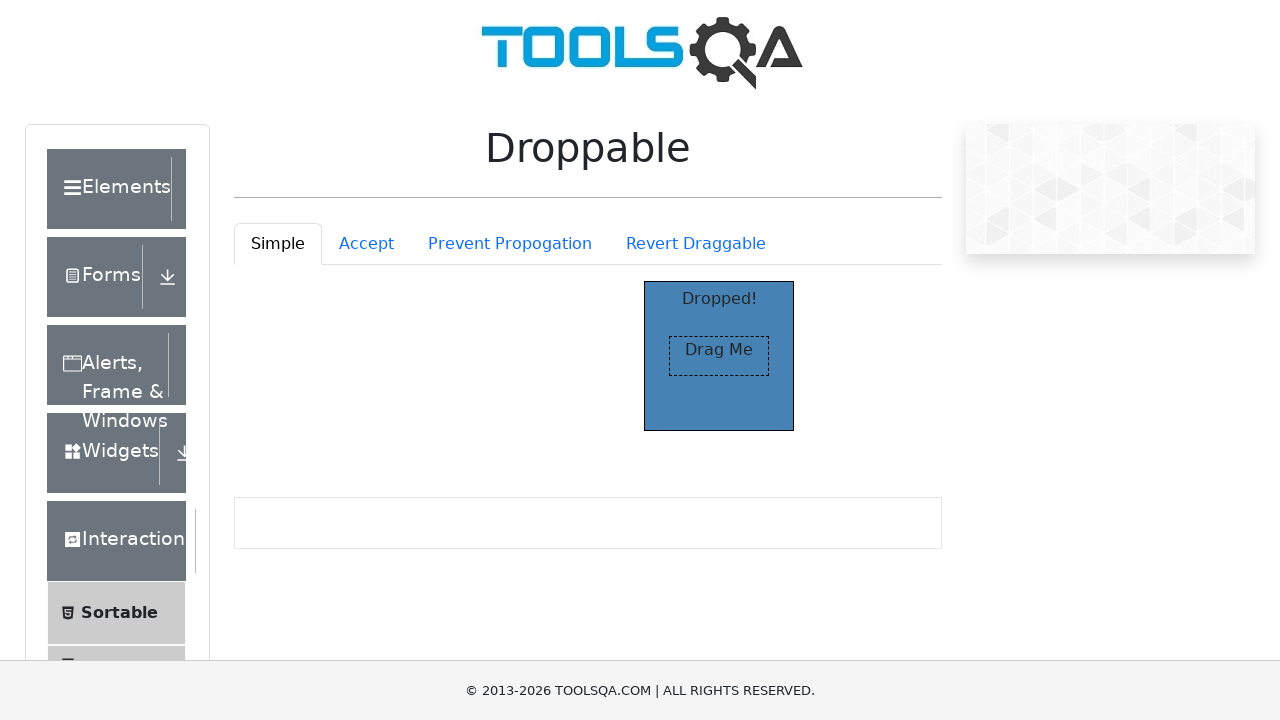

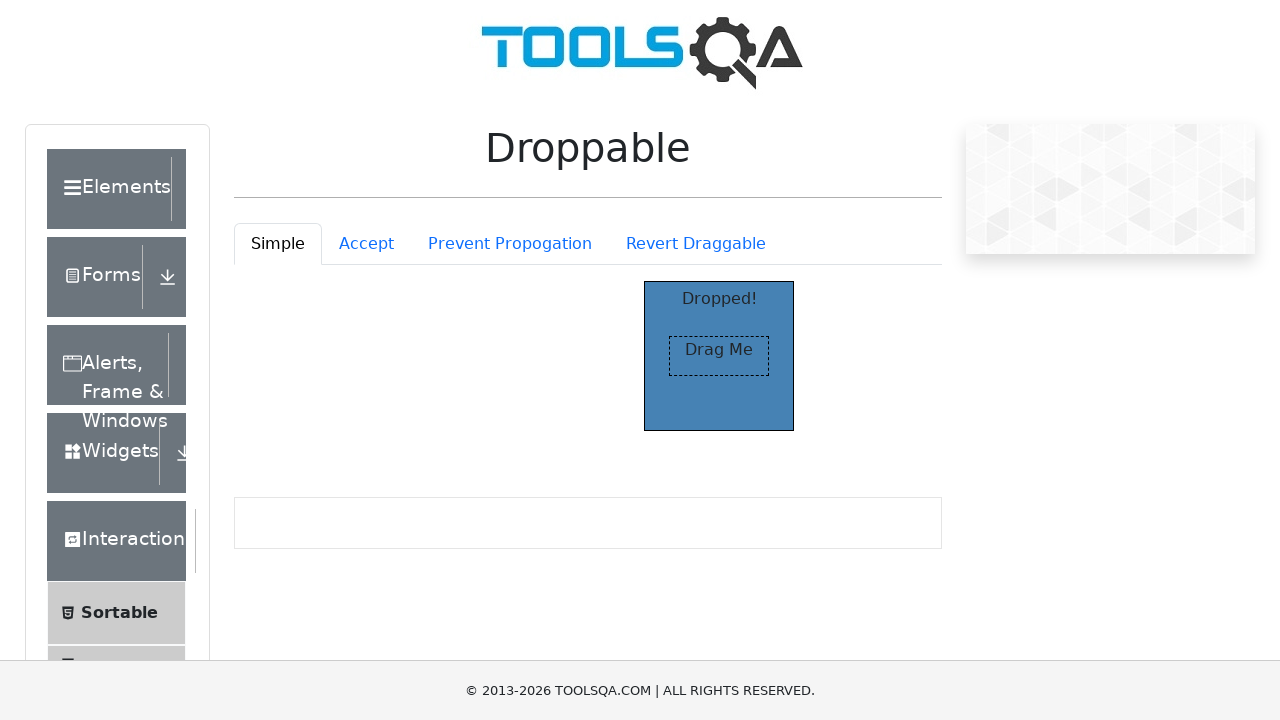